Sets the browser window to fullscreen mode and navigates to the devqa.io homepage

Starting URL: https://devqa.io/

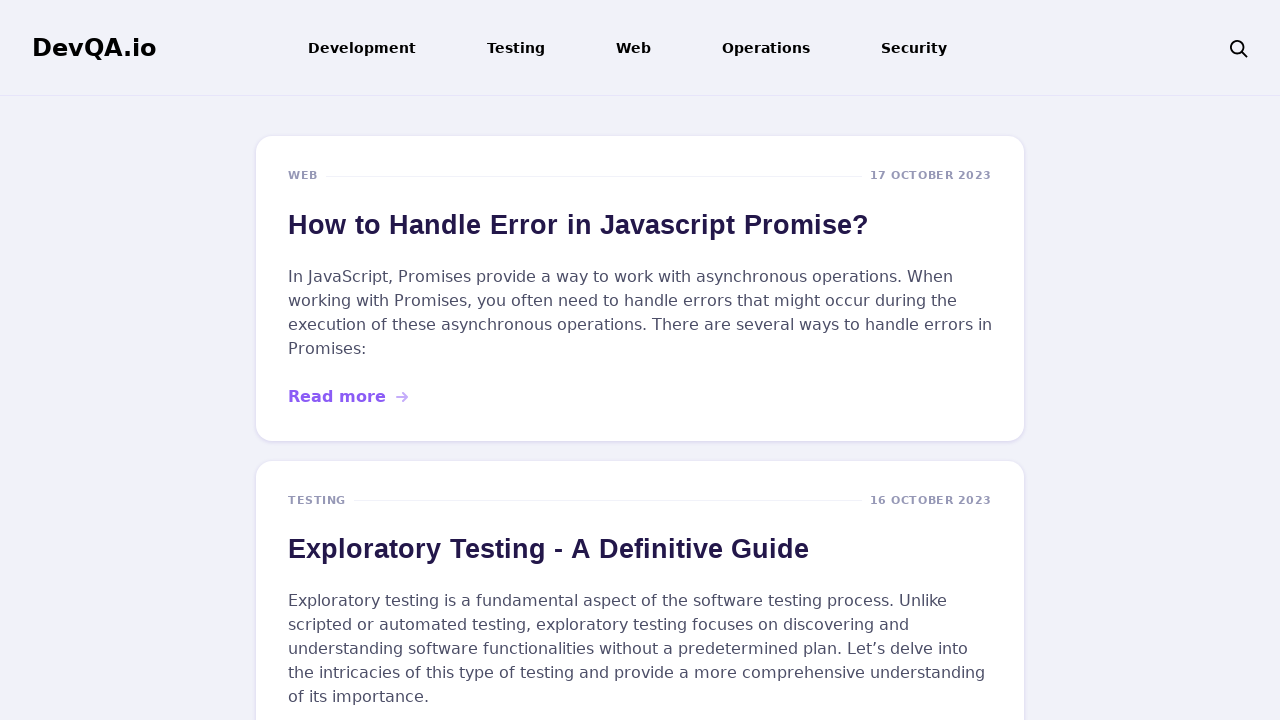

Set browser window viewport to fullscreen size (1920x1080)
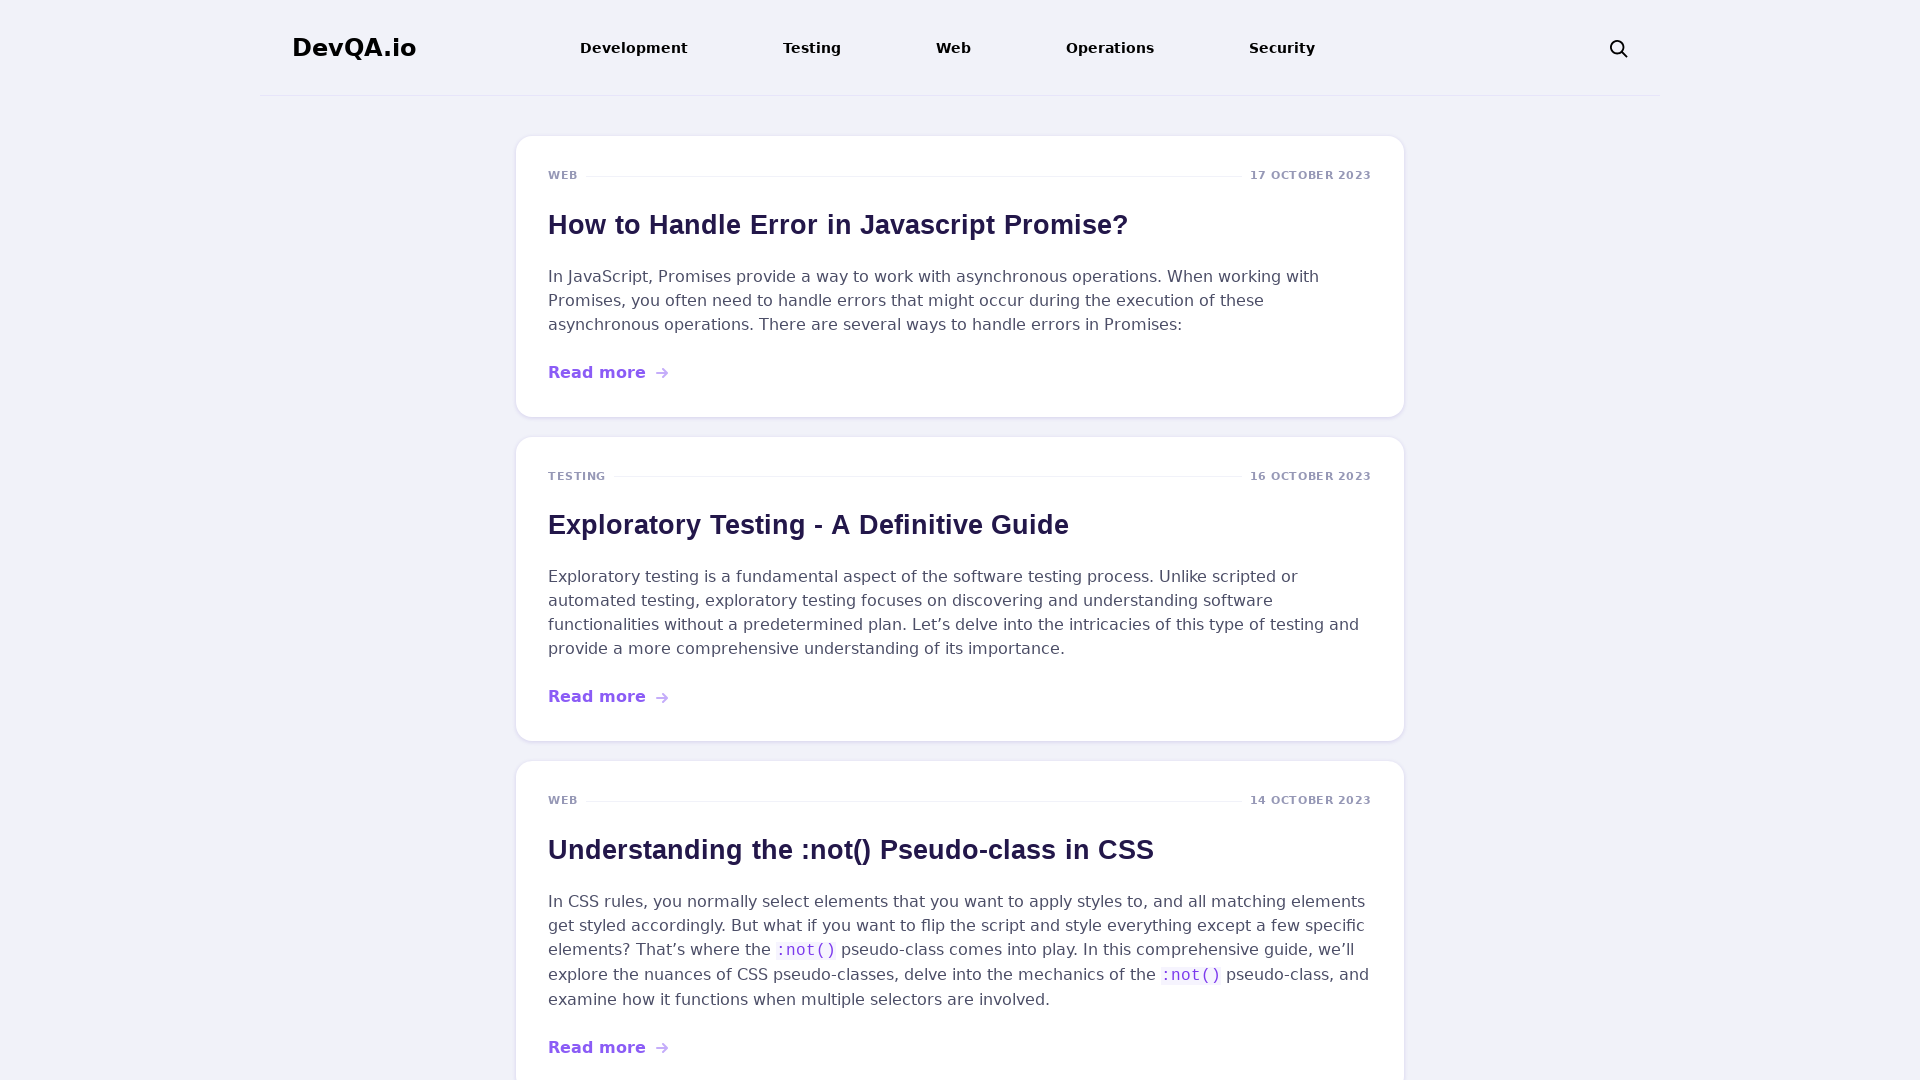

Navigated to devqa.io homepage
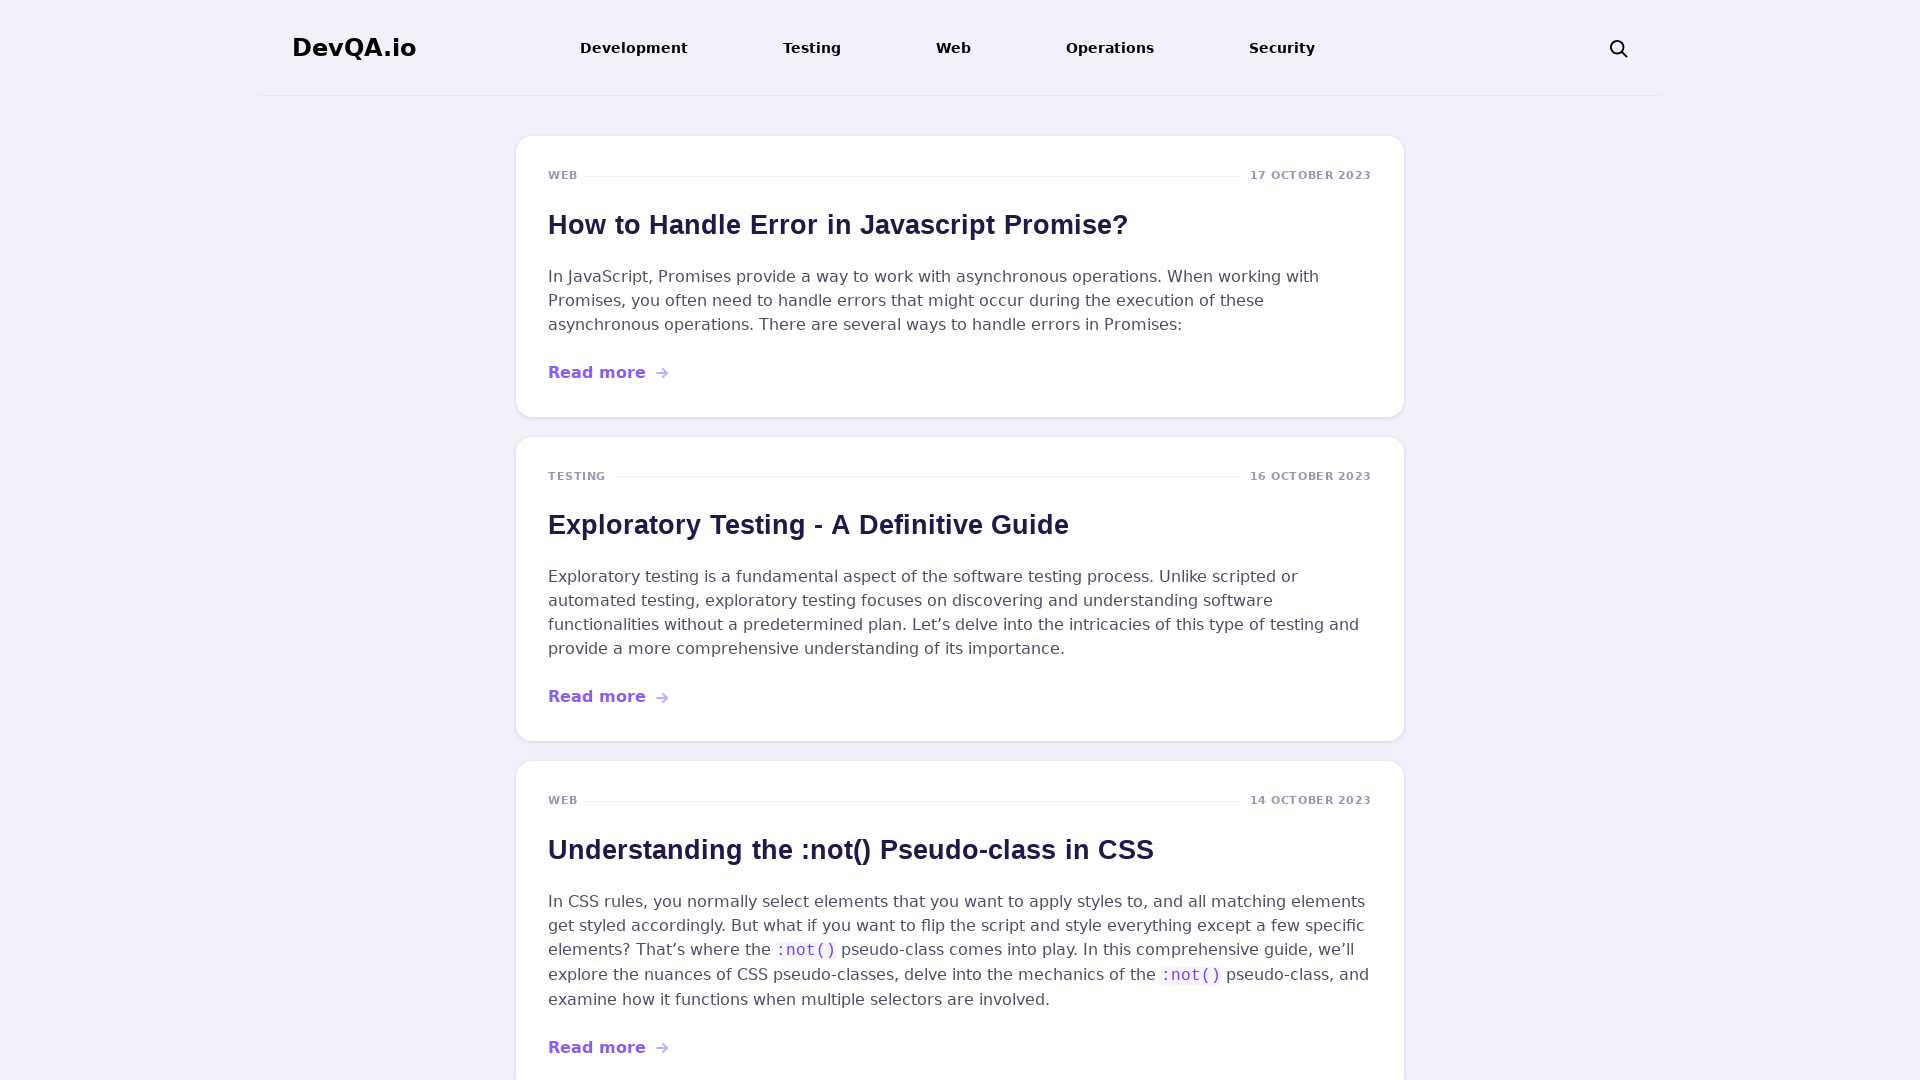

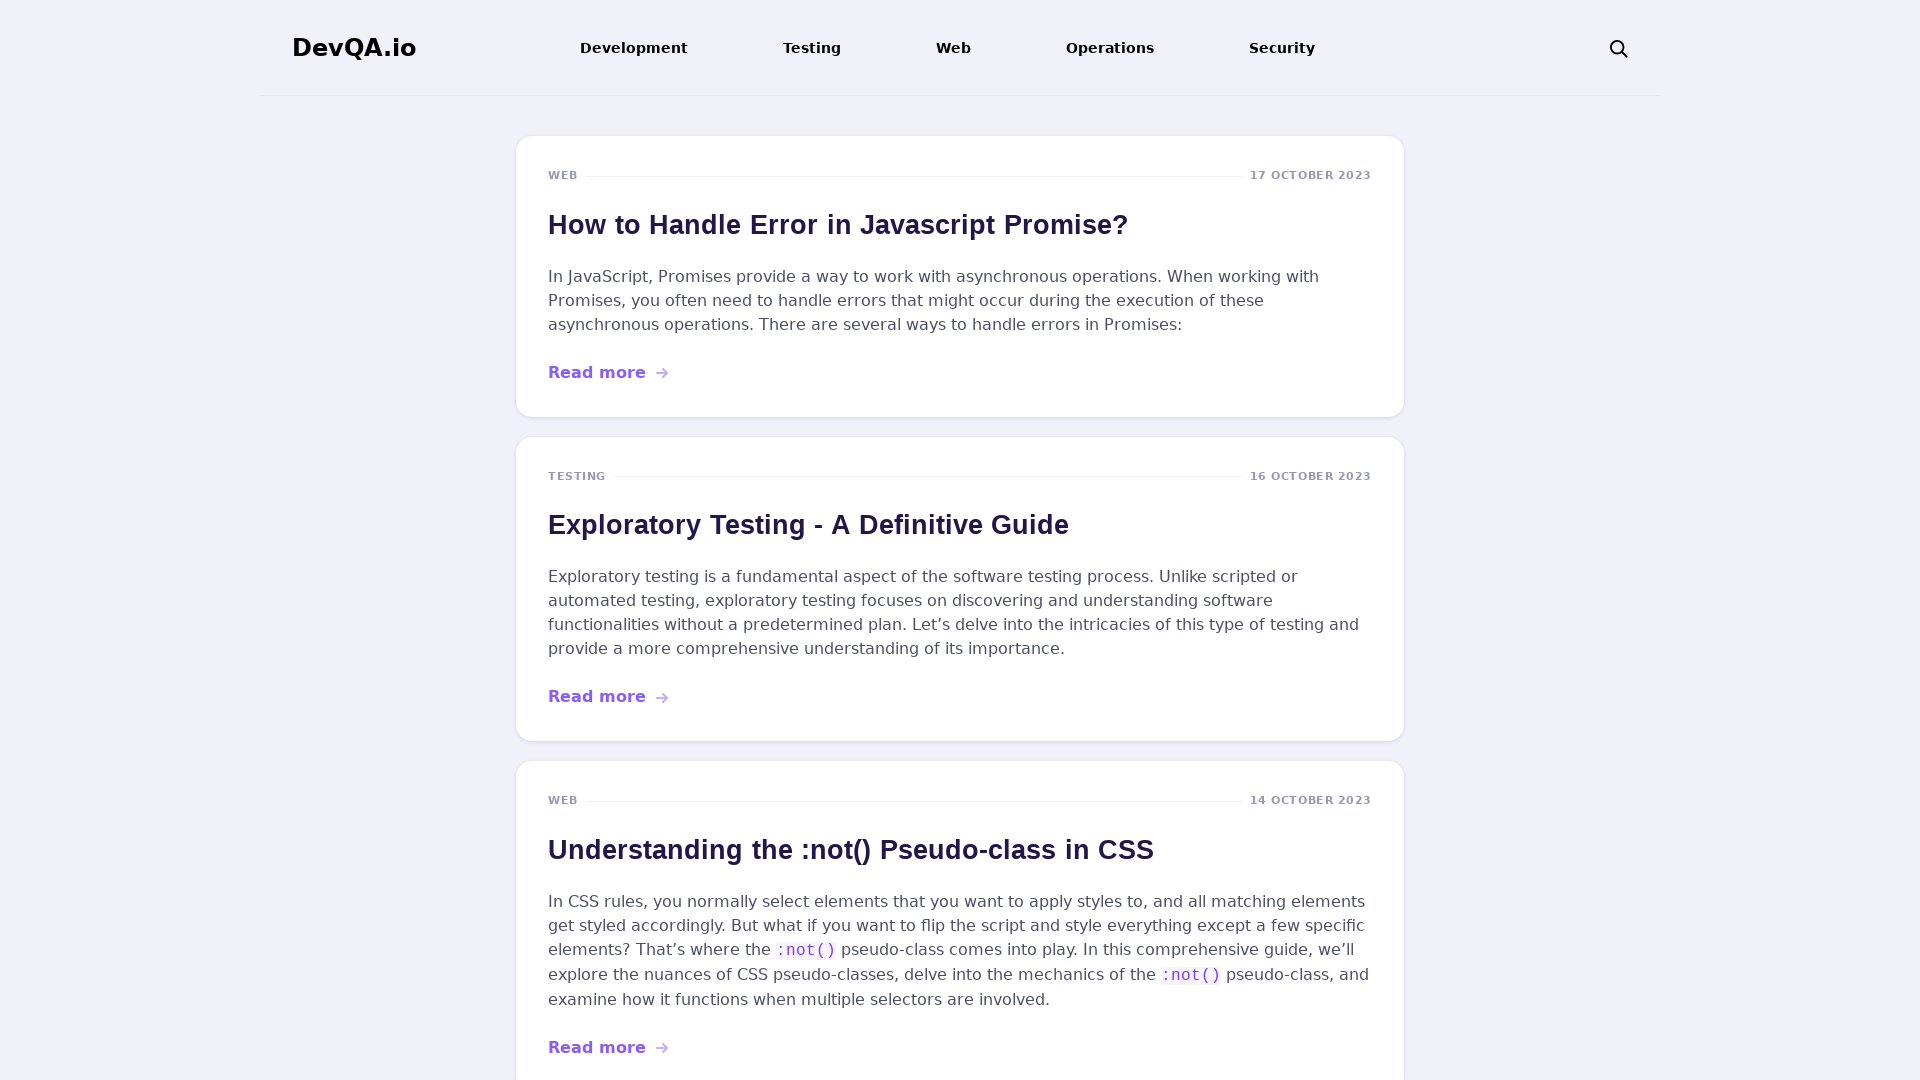